Tests a jQuery combo tree dropdown by clicking to open it and selecting a specific option from the dropdown list

Starting URL: https://www.jqueryscript.net/demo/Drop-Down-Combo-Tree/

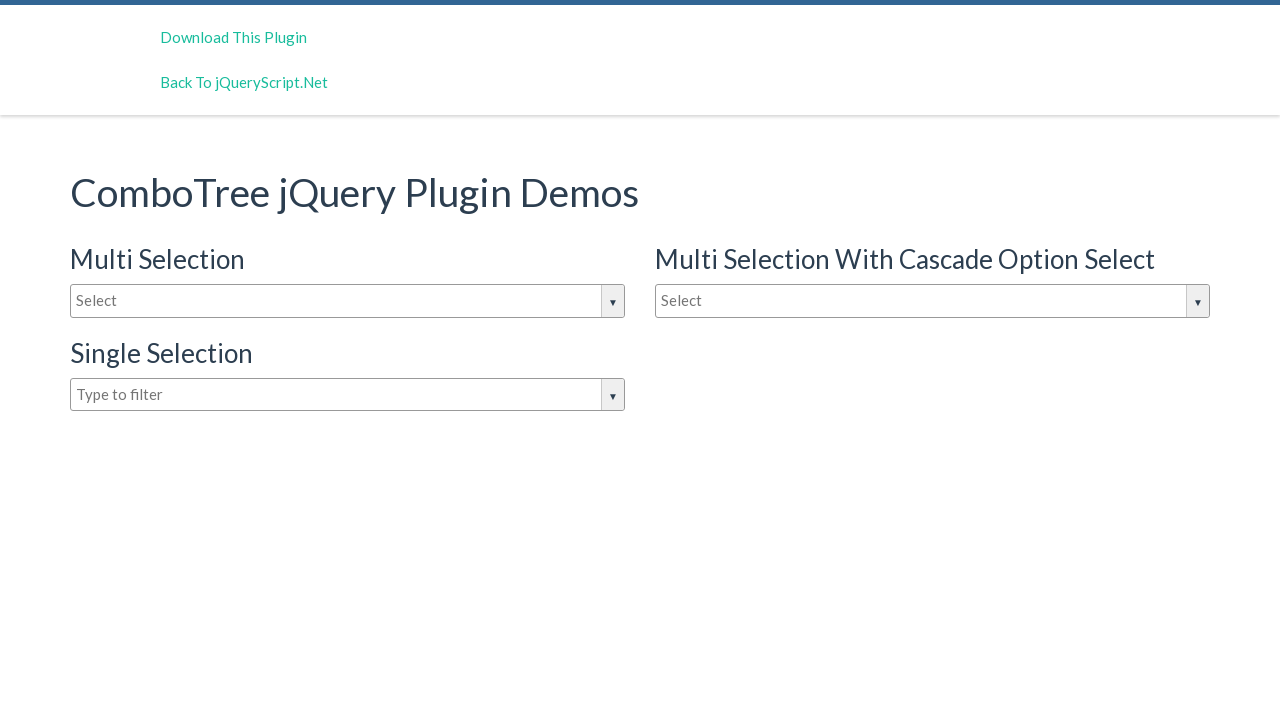

Clicked on the dropdown input to open it at (348, 301) on #justAnInputBox
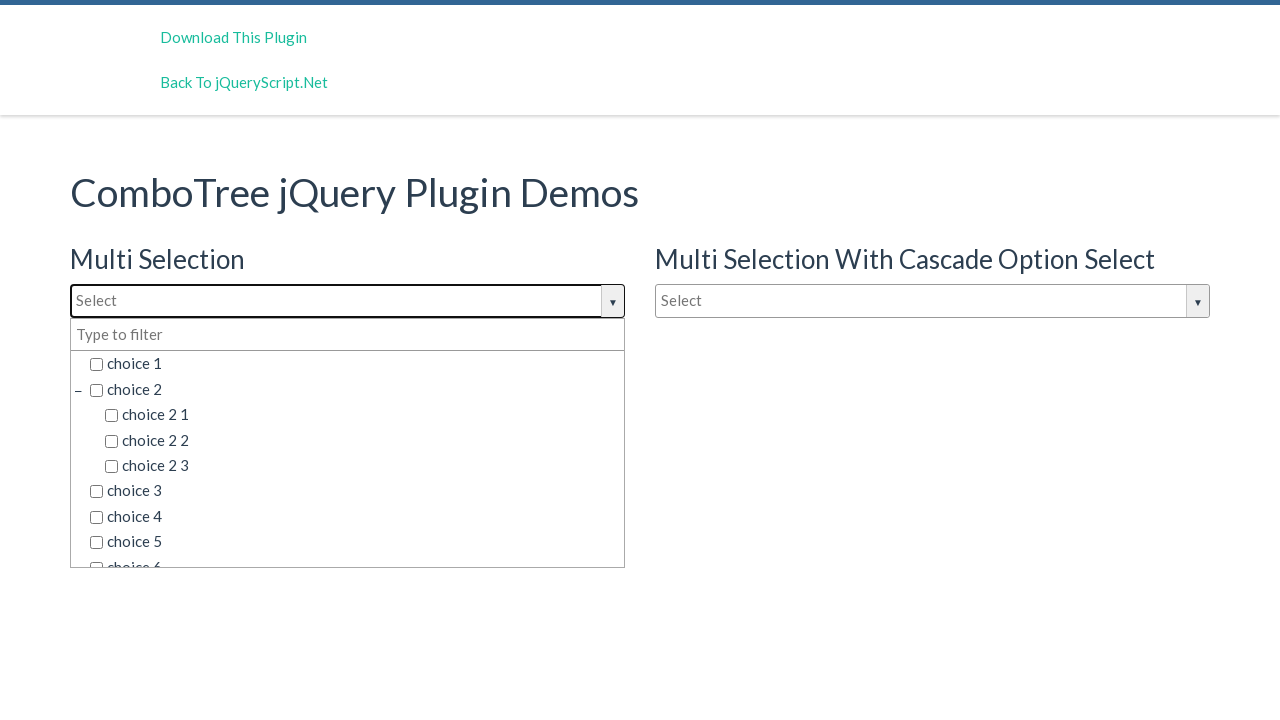

Dropdown items appeared
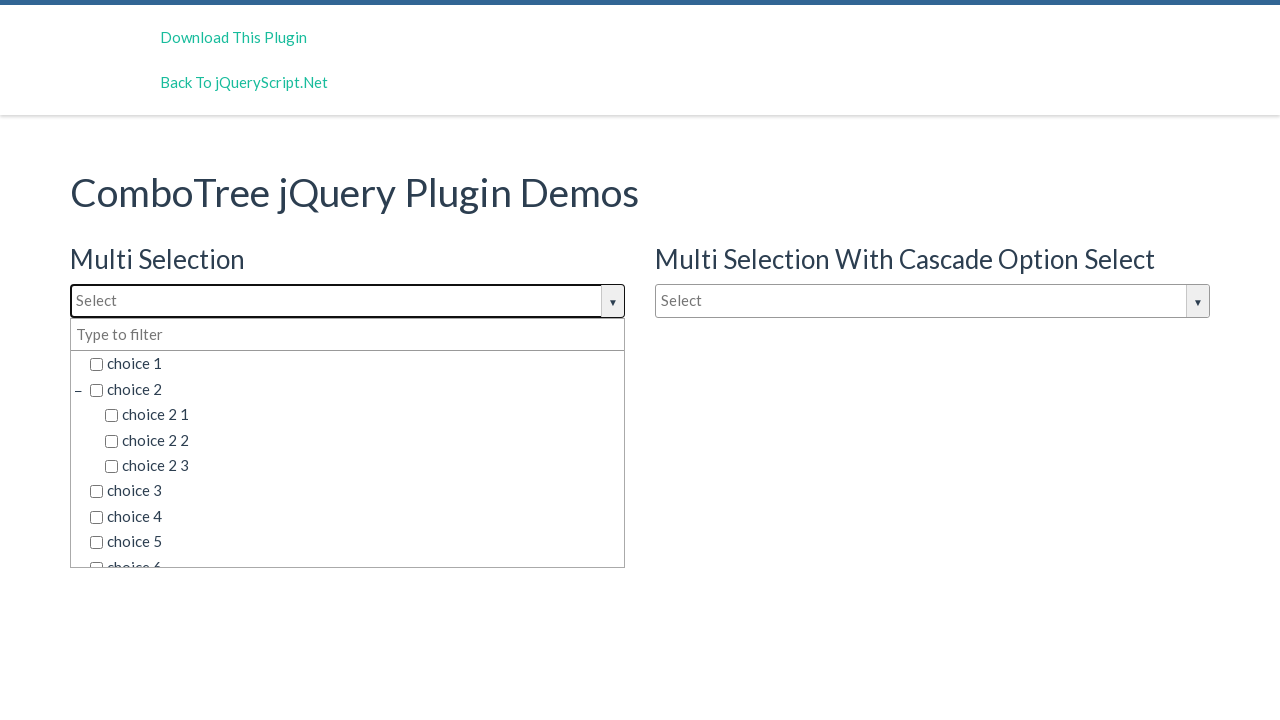

Selected 'choice 6 2 1' from the dropdown at (370, 478) on span.comboTreeItemTitle:has-text('choice 6 2 1')
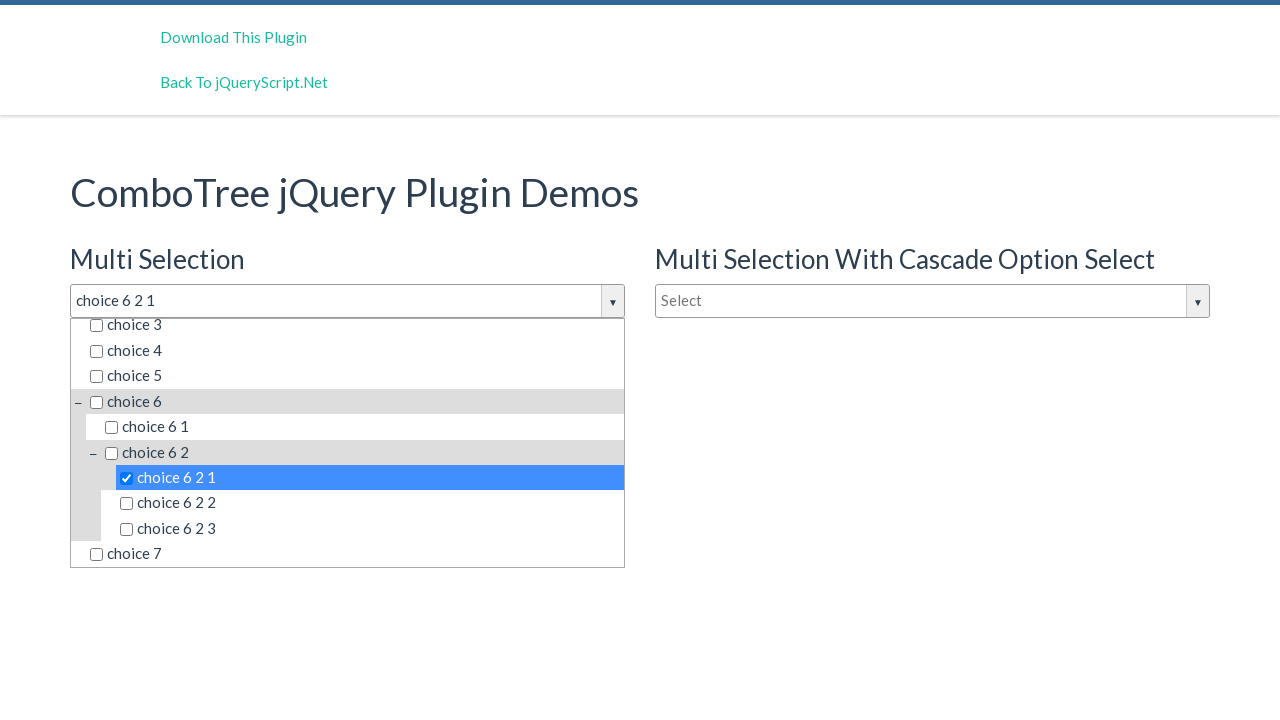

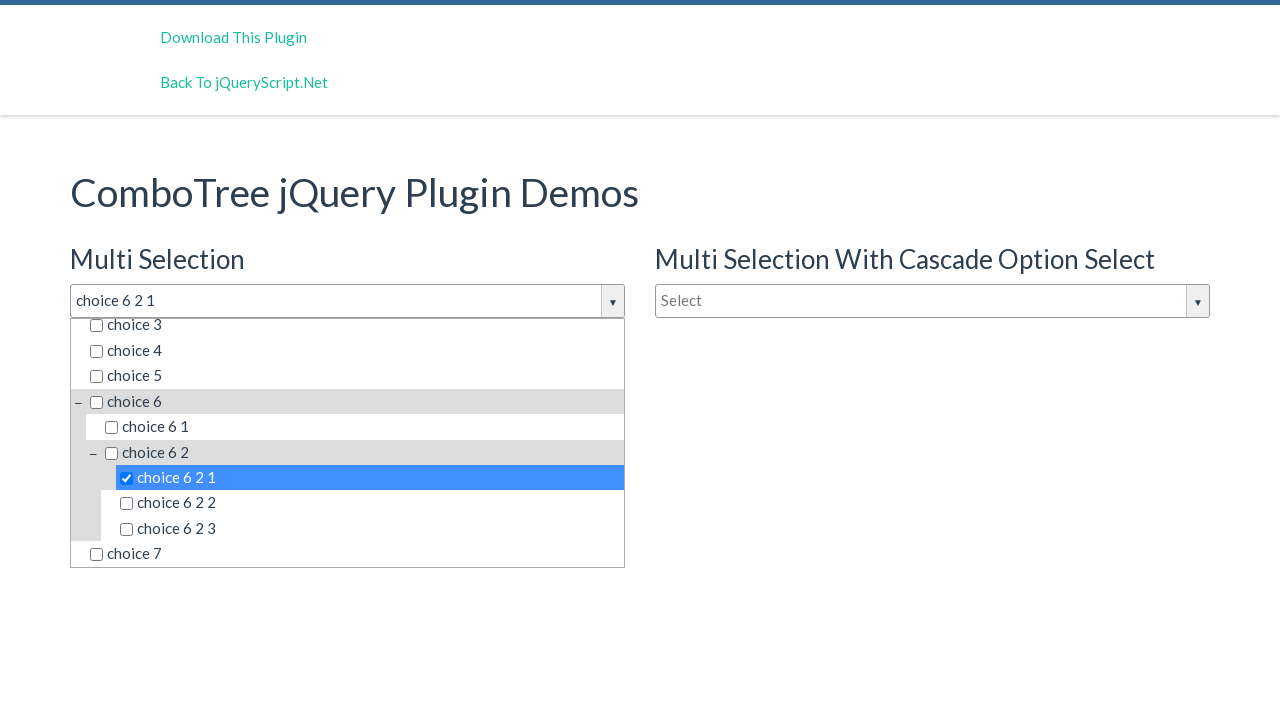